Navigates to time.is website and takes a screenshot to verify the page loads correctly

Starting URL: https://time.is/

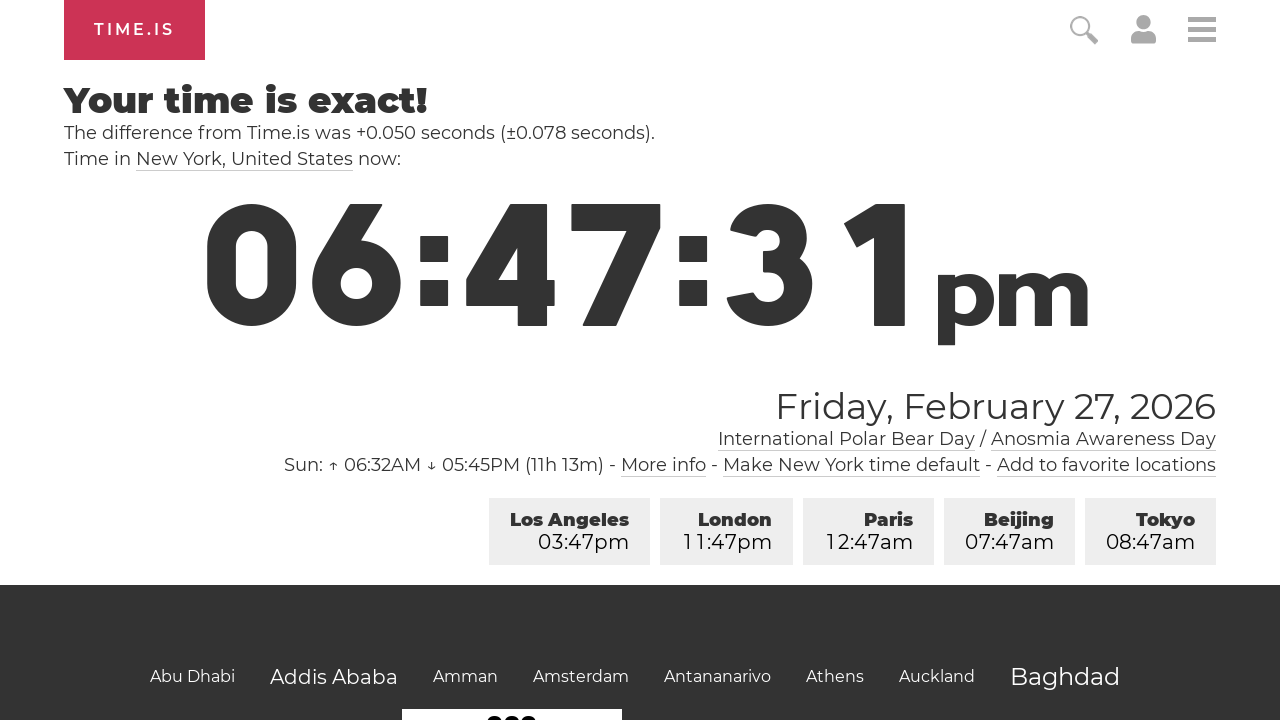

Navigated to https://time.is/
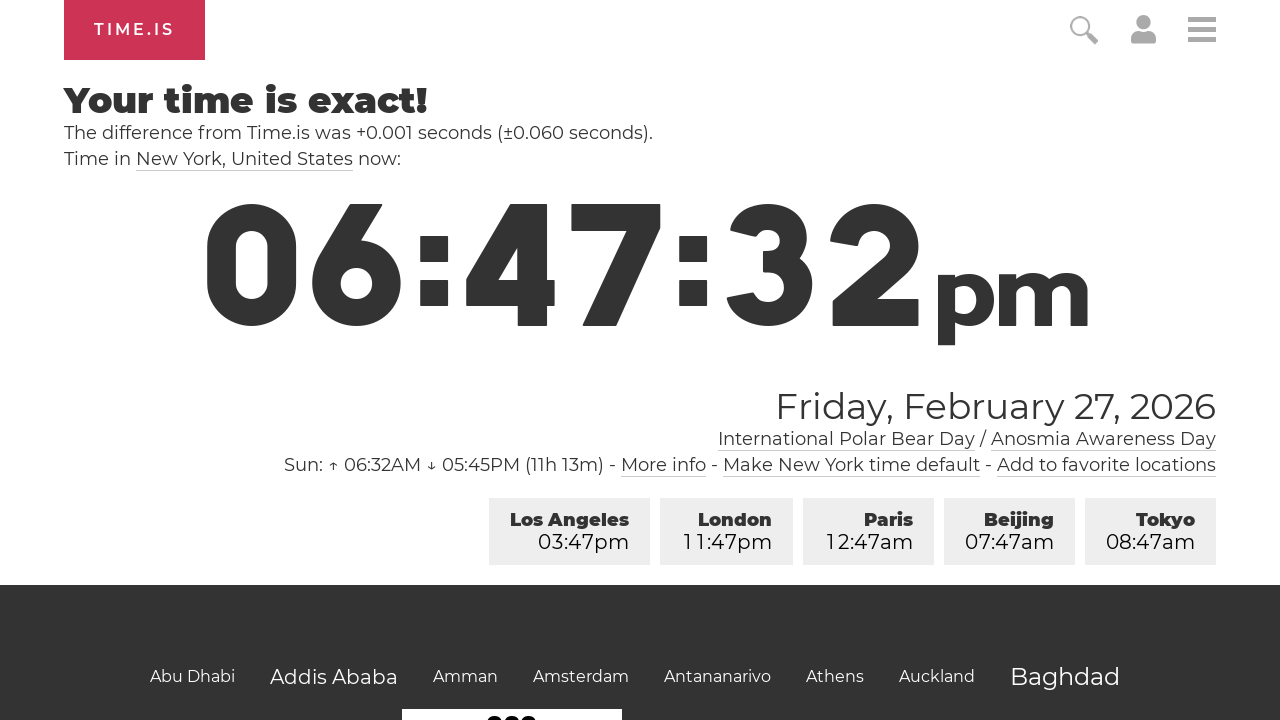

Waited for page to reach network idle state
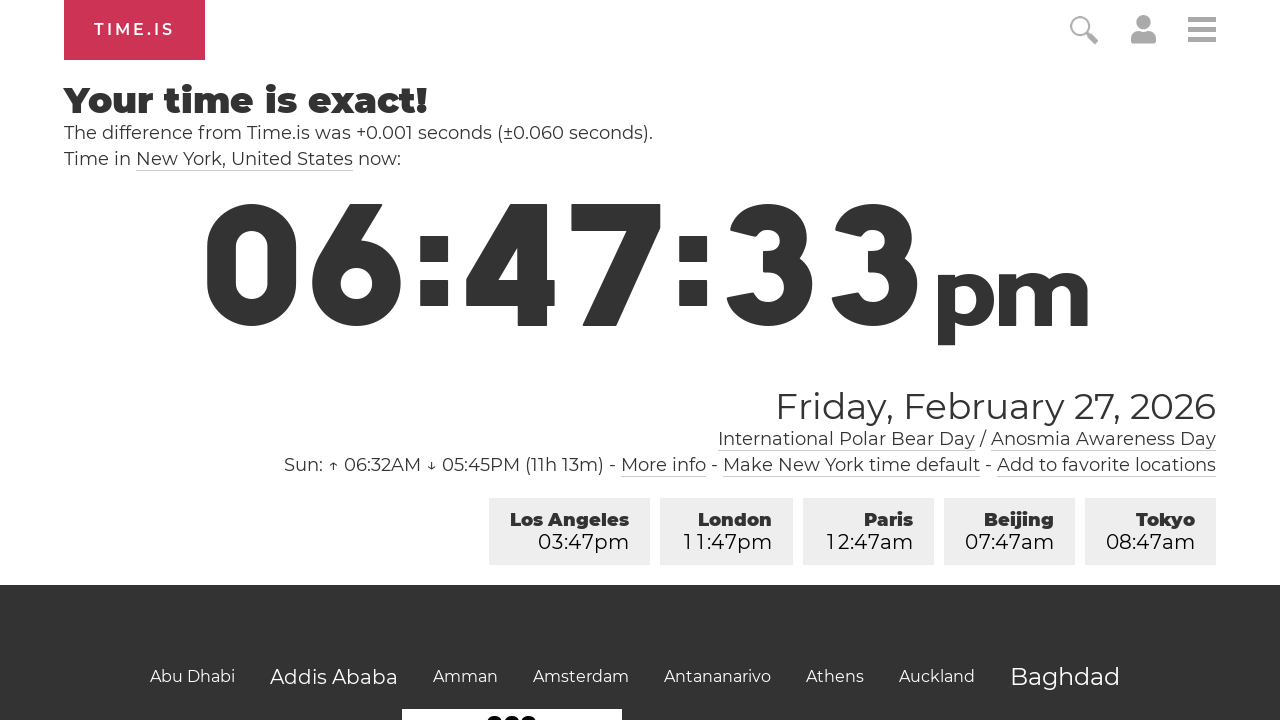

Captured screenshot to verify time.is page loaded correctly
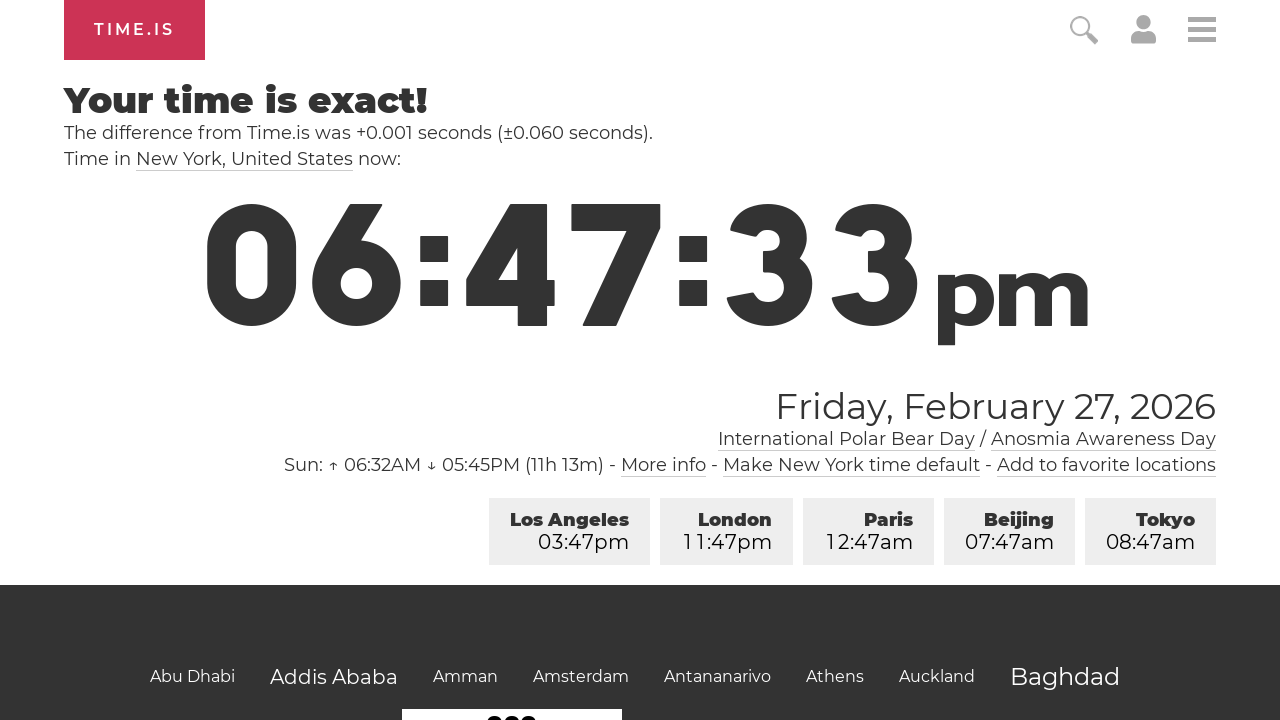

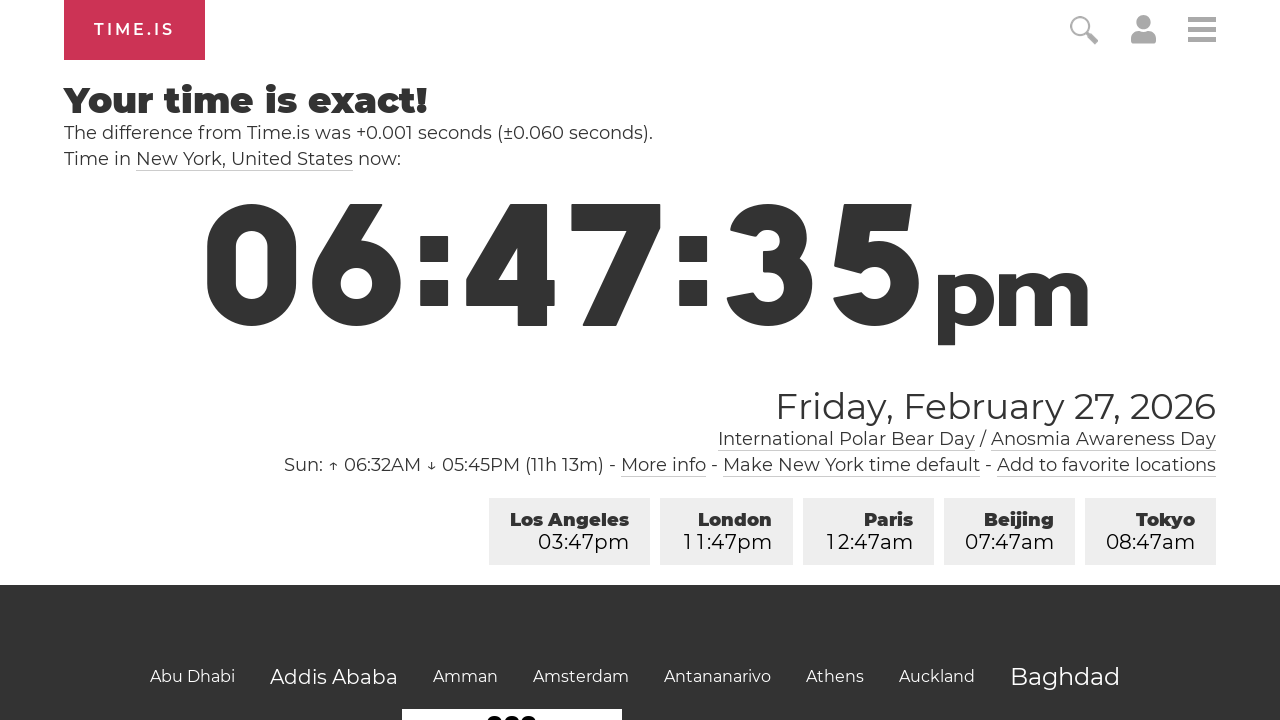